Tests registration form password validation with password shorter than minimum length requirement

Starting URL: https://alada.vn/tai-khoan/dang-ky.html

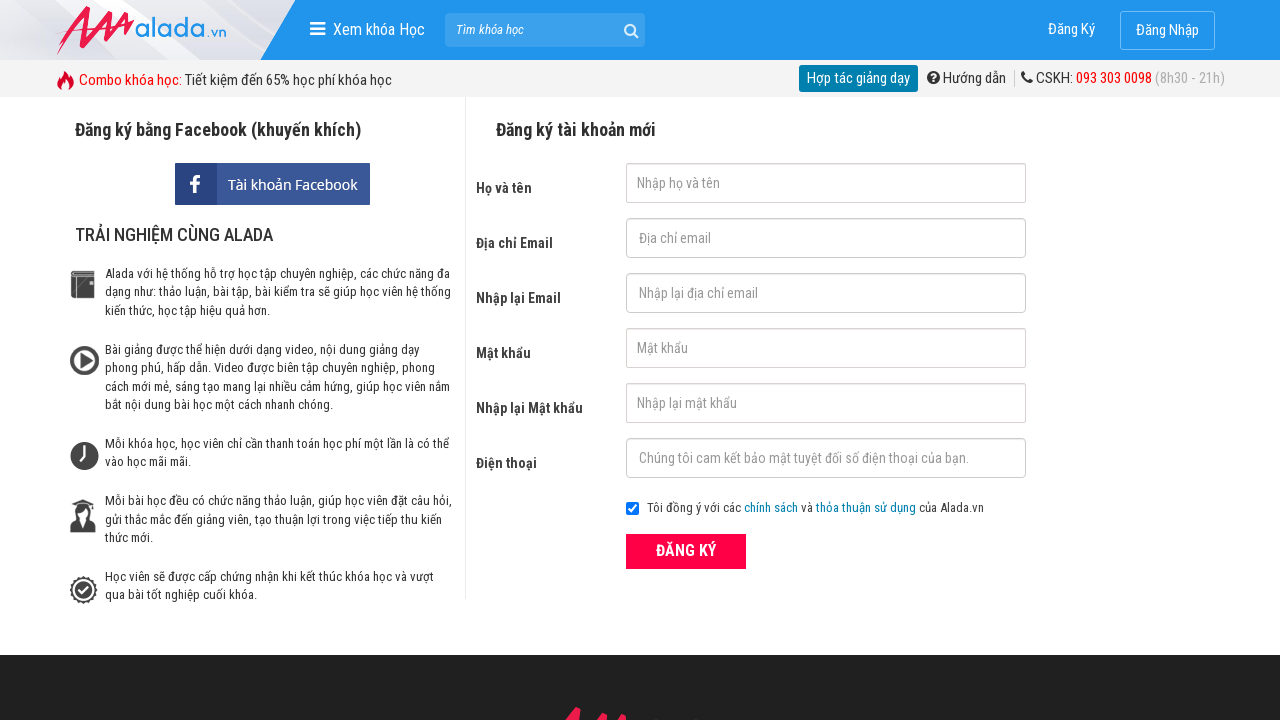

Filled first name field with 'Ngô Quốc Bảo' on #txtFirstname
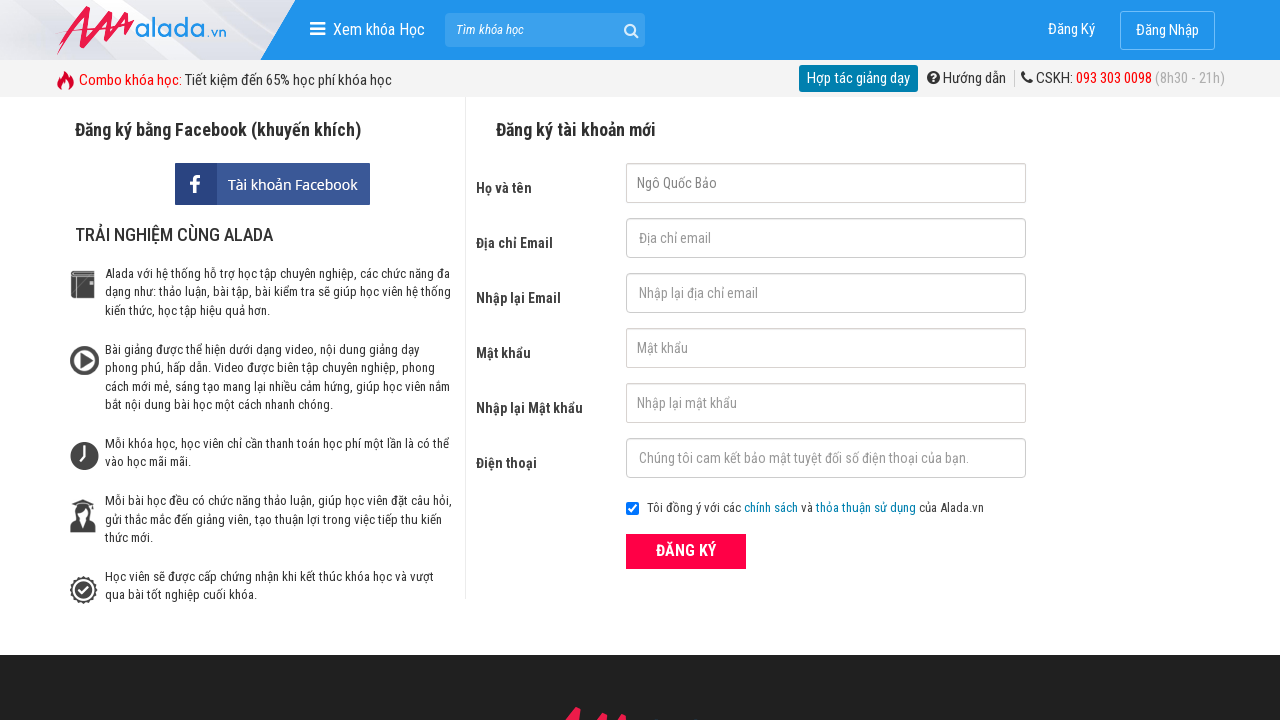

Filled email field with 'crznqb@gmail.com' on #txtEmail
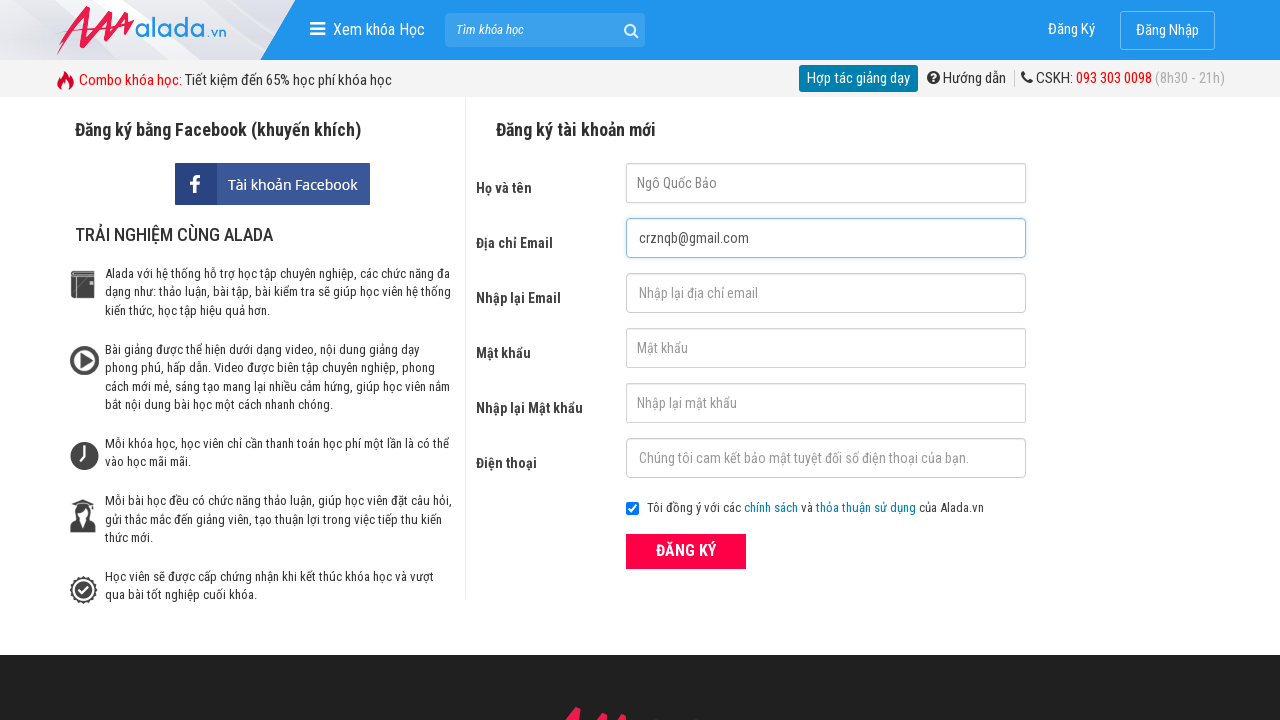

Filled confirm email field with 'crznqb@gmail.com' on #txtCEmail
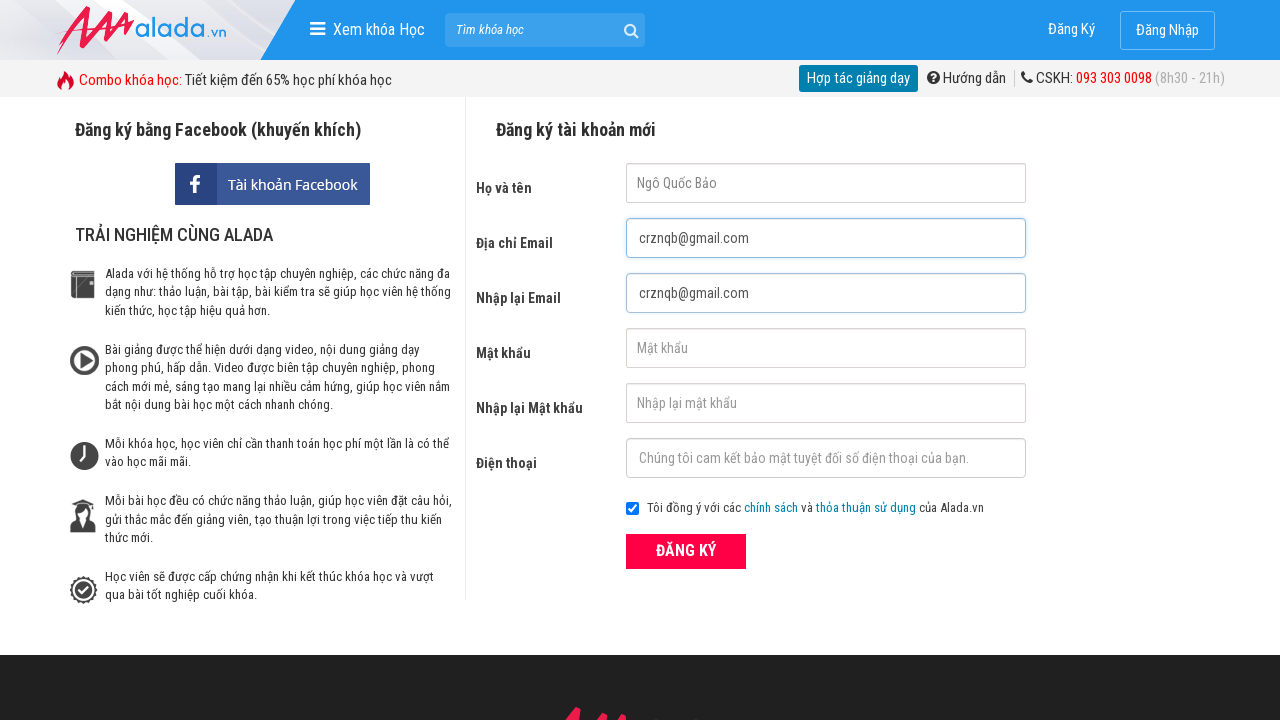

Filled password field with short password '12345' (5 characters) on #txtPassword
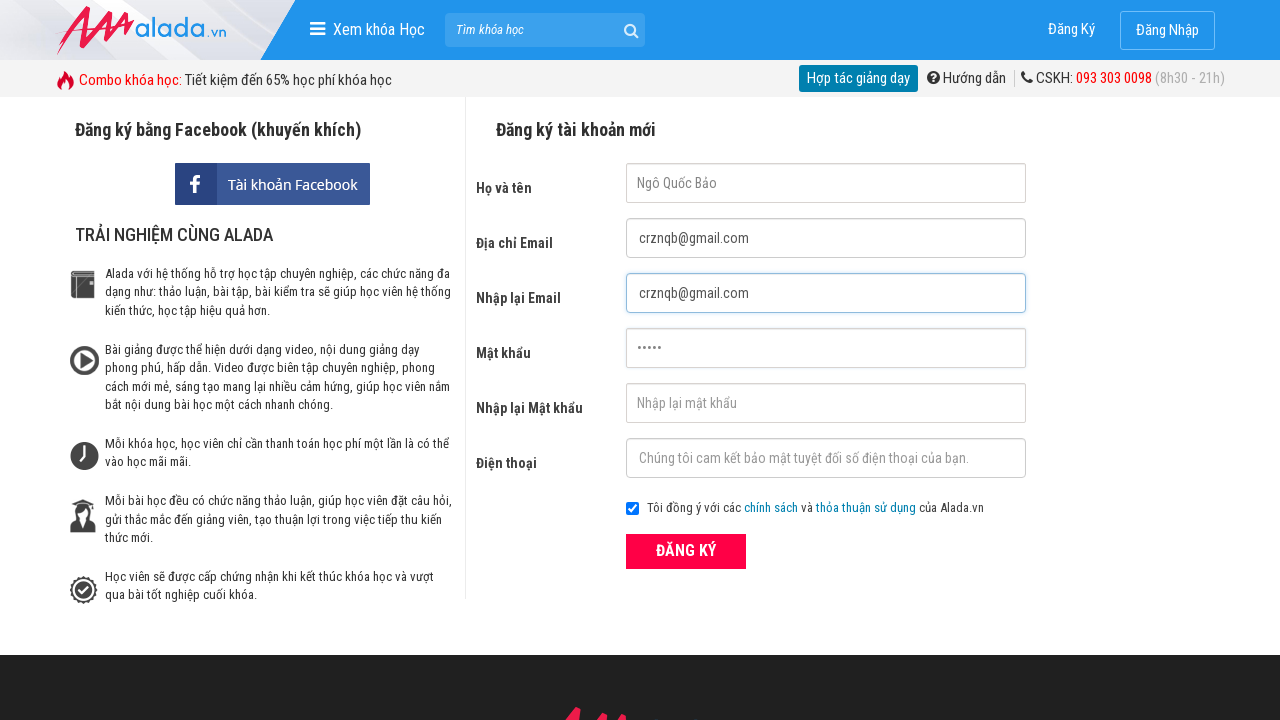

Filled confirm password field with '12345' on #txtCPassword
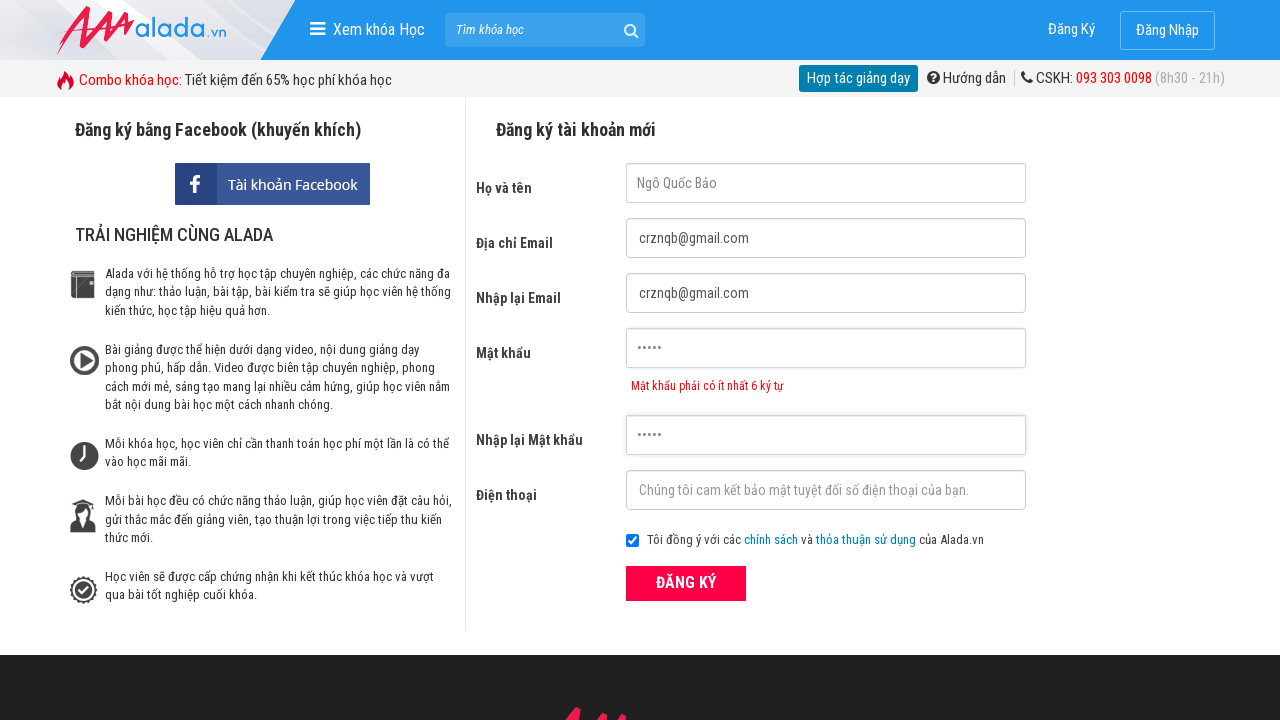

Filled phone field with '0935899397' on #txtPhone
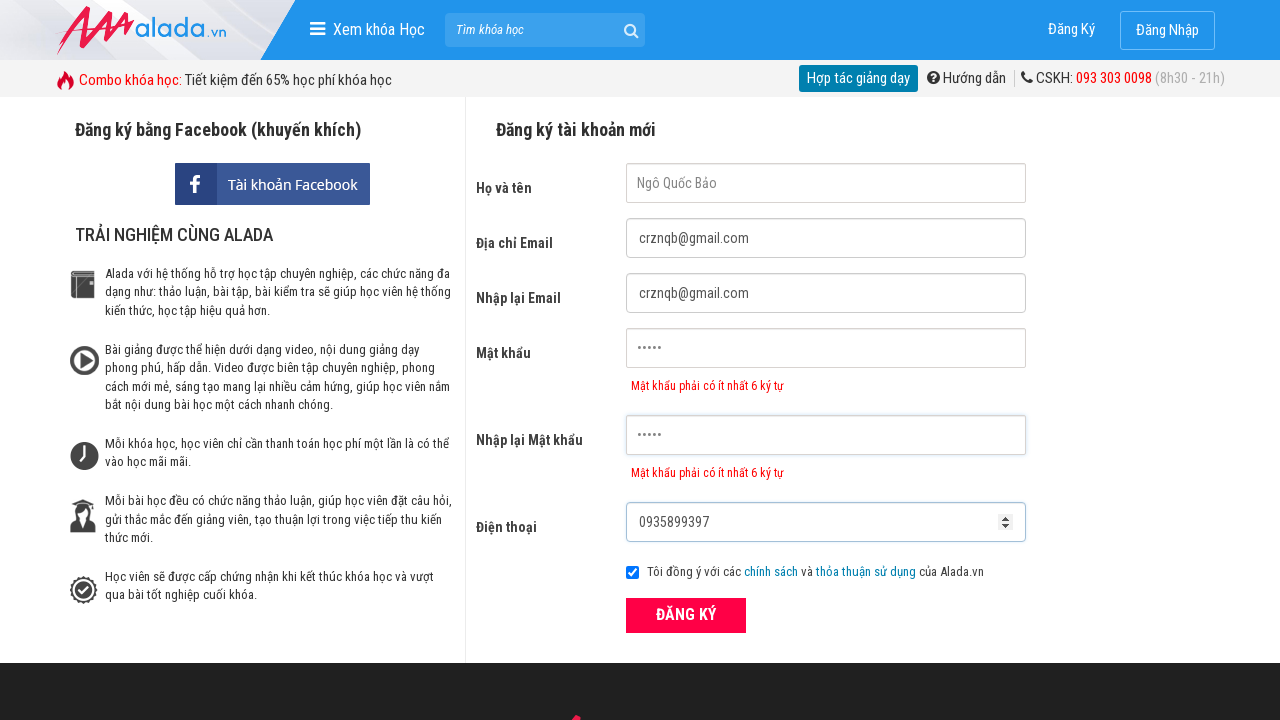

Clicked register button to submit form at (686, 615) on xpath=//div[@class='field_btn']/button
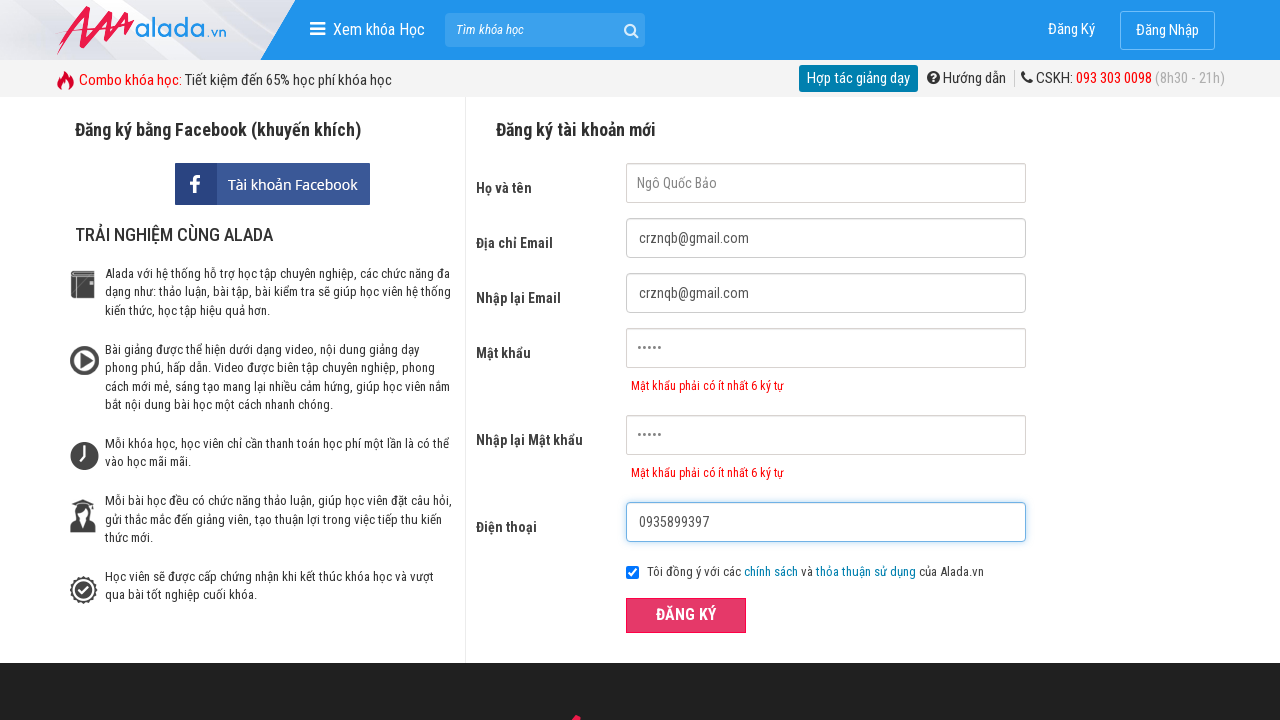

Password error message appeared on page
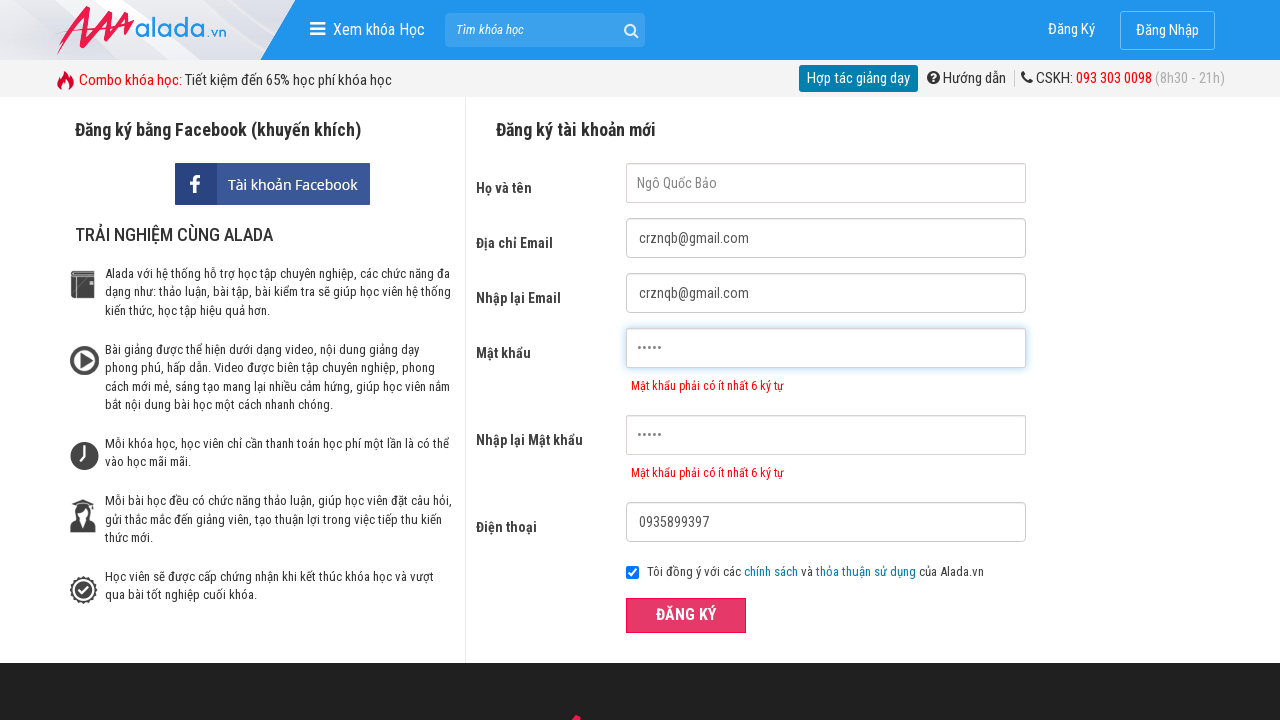

Verified password error message: 'Mật khẩu phải có ít nhất 6 ký tự'
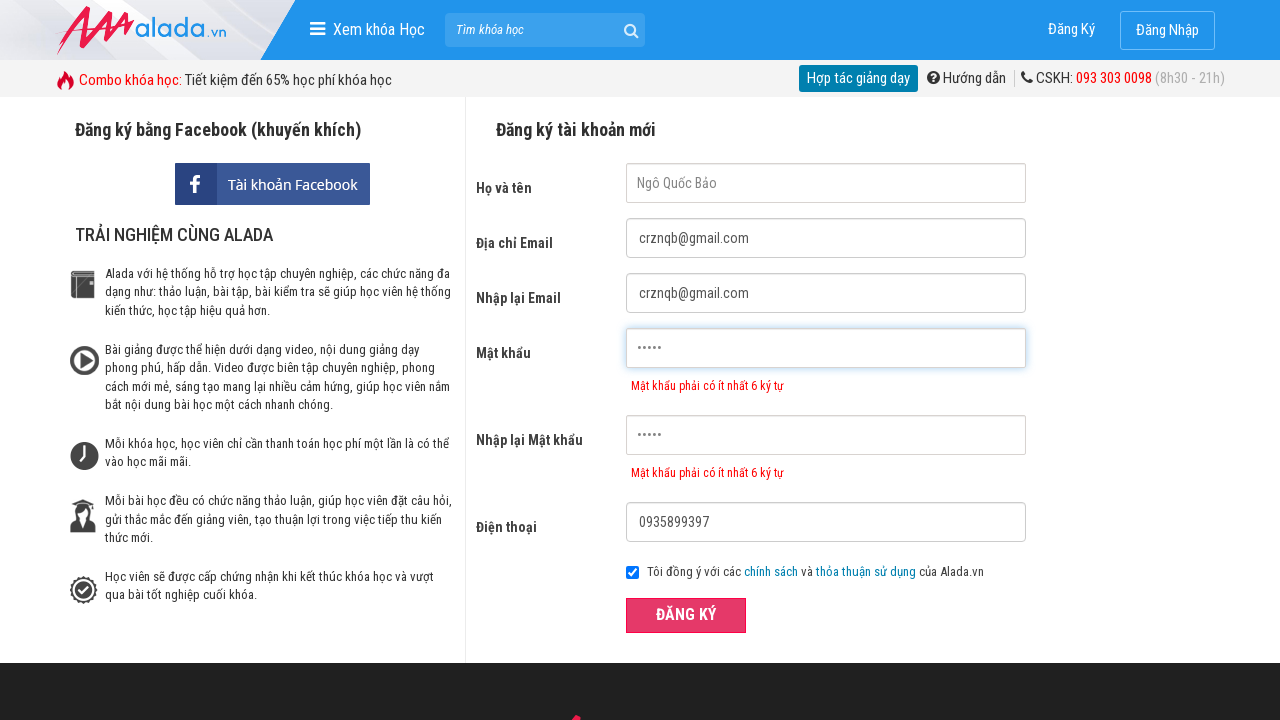

Verified confirm password error message: 'Mật khẩu phải có ít nhất 6 ký tự'
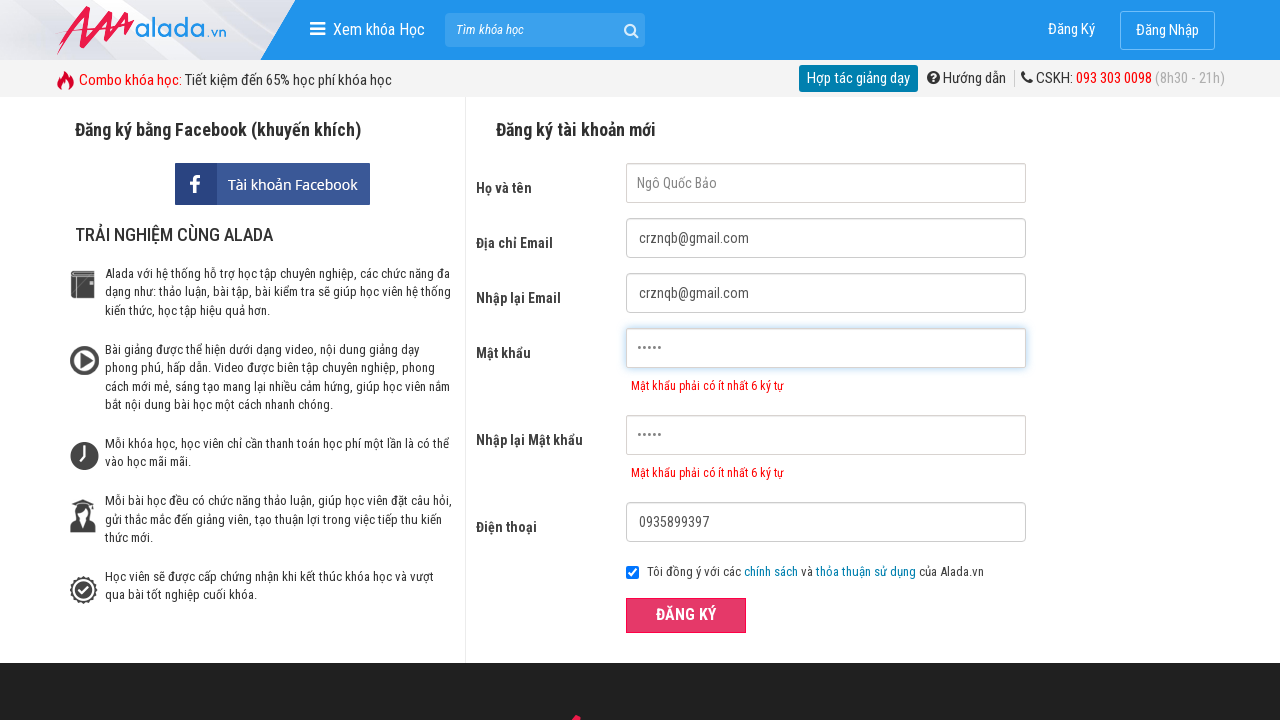

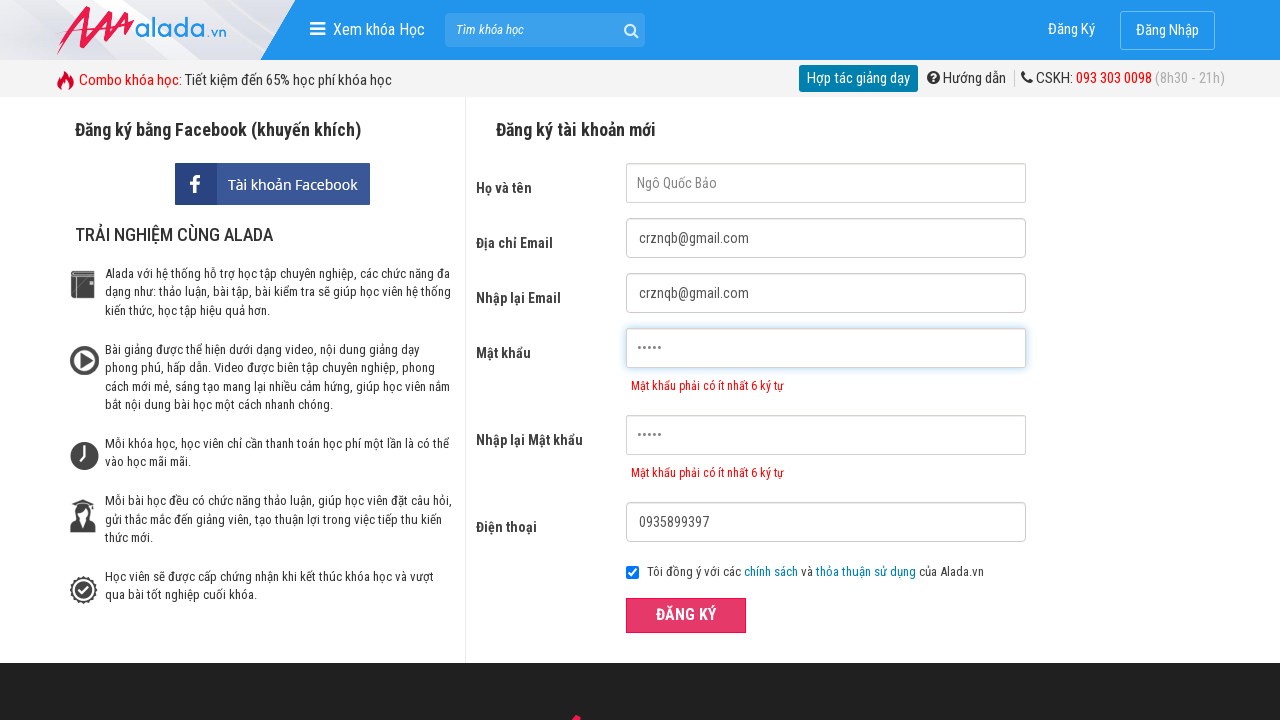